Tests a registration form by filling in first name, last name, and email fields, submitting the form, and verifying the success message is displayed.

Starting URL: http://suninjuly.github.io/registration1.html

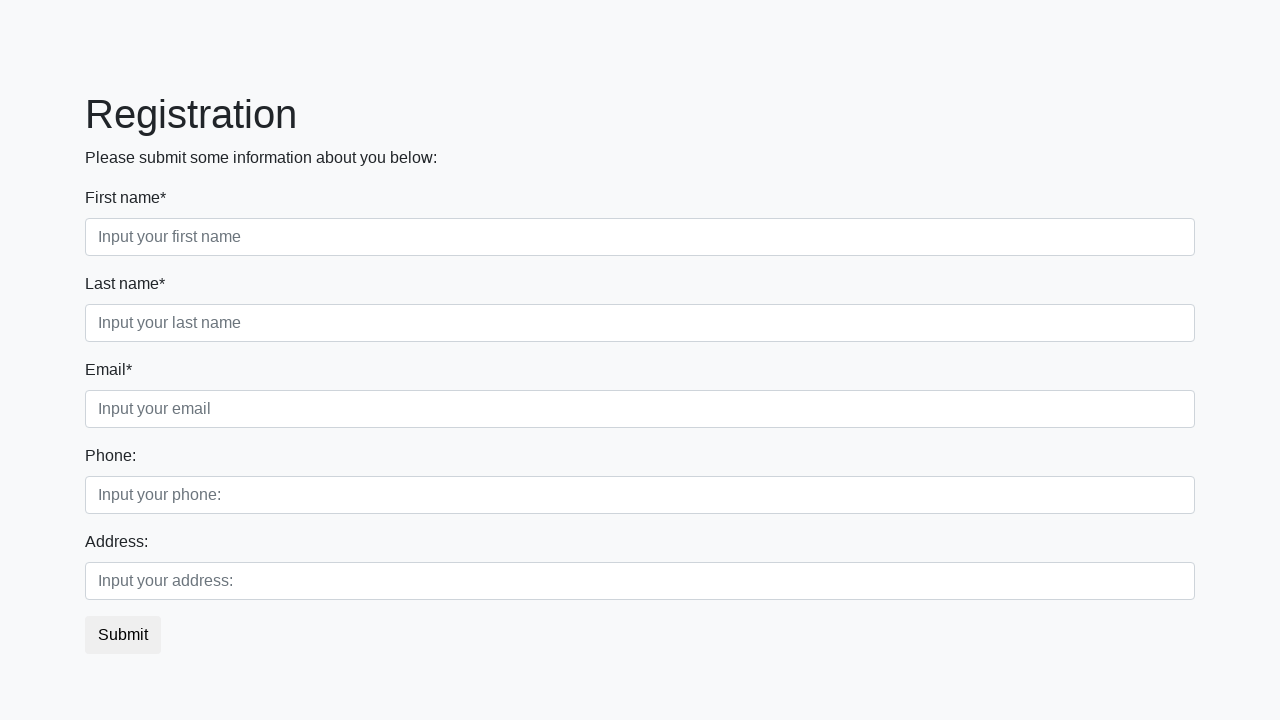

Filled in first name field with 'Alexander' on [placeholder='Input your first name']
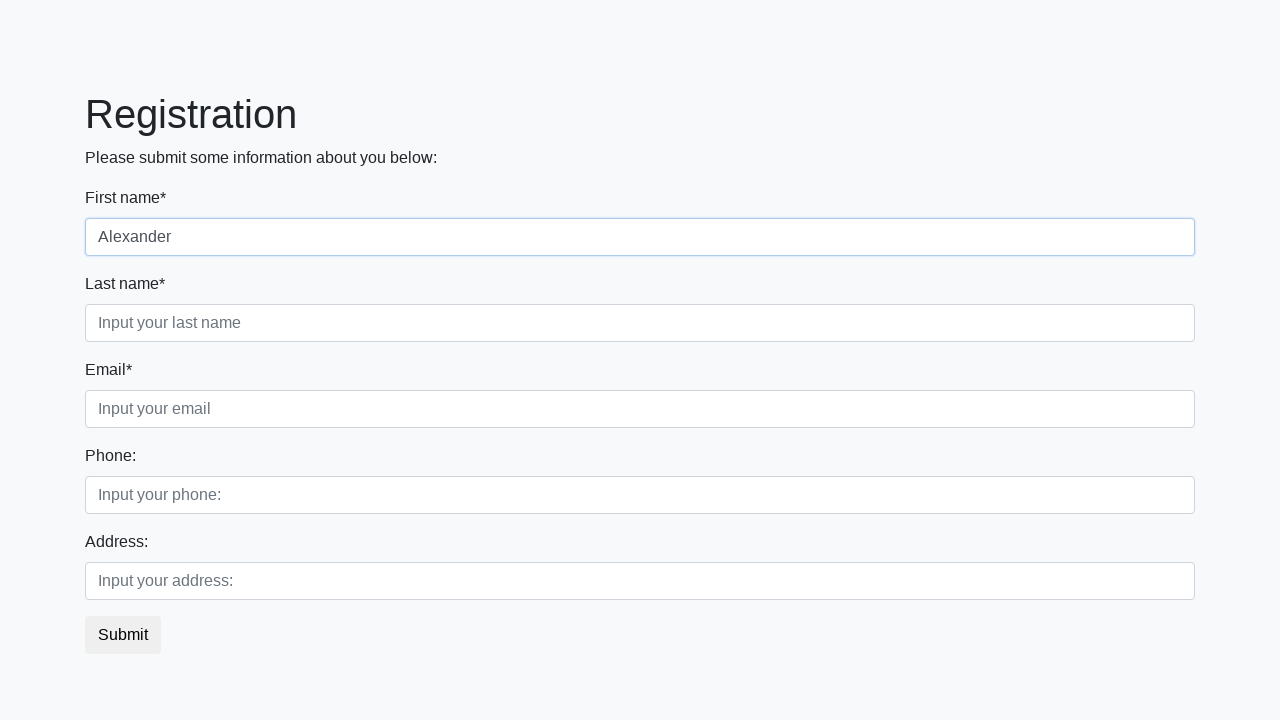

Filled in last name field with 'Johnson' on [placeholder='Input your last name']
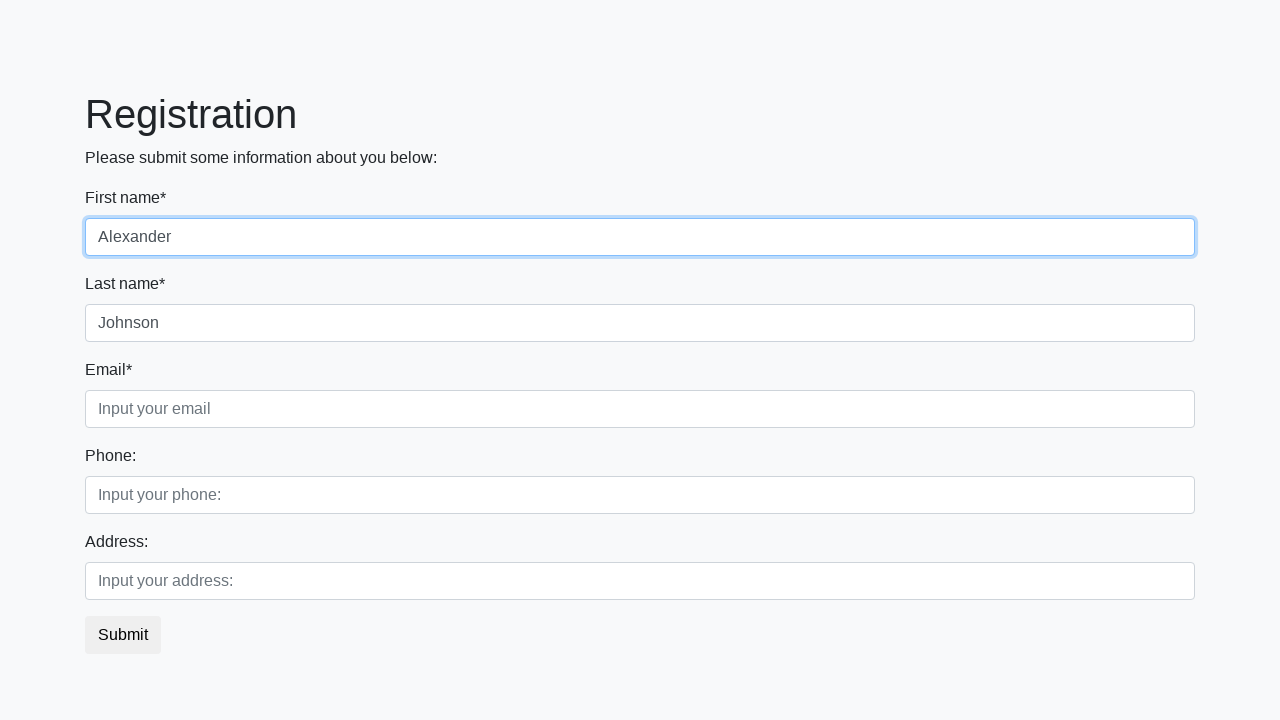

Filled in email field with 'alexander.johnson@example.com' on [placeholder='Input your email']
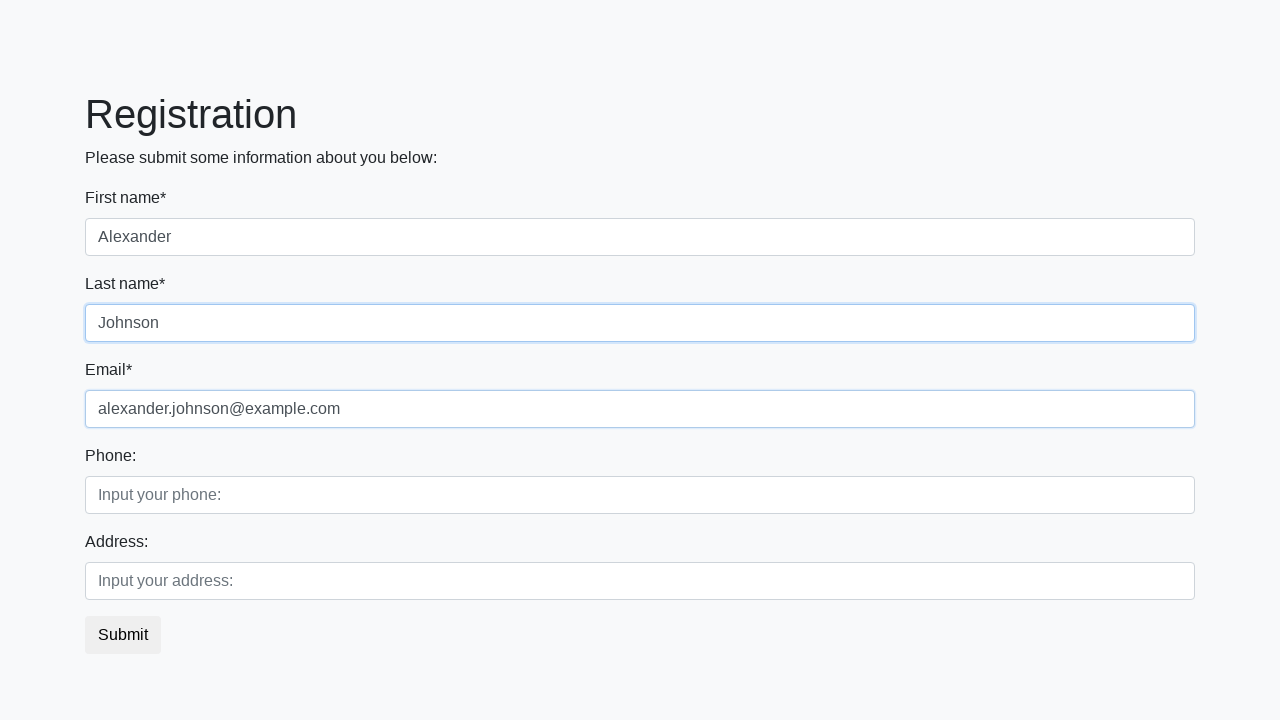

Clicked the submit button at (123, 635) on button.btn
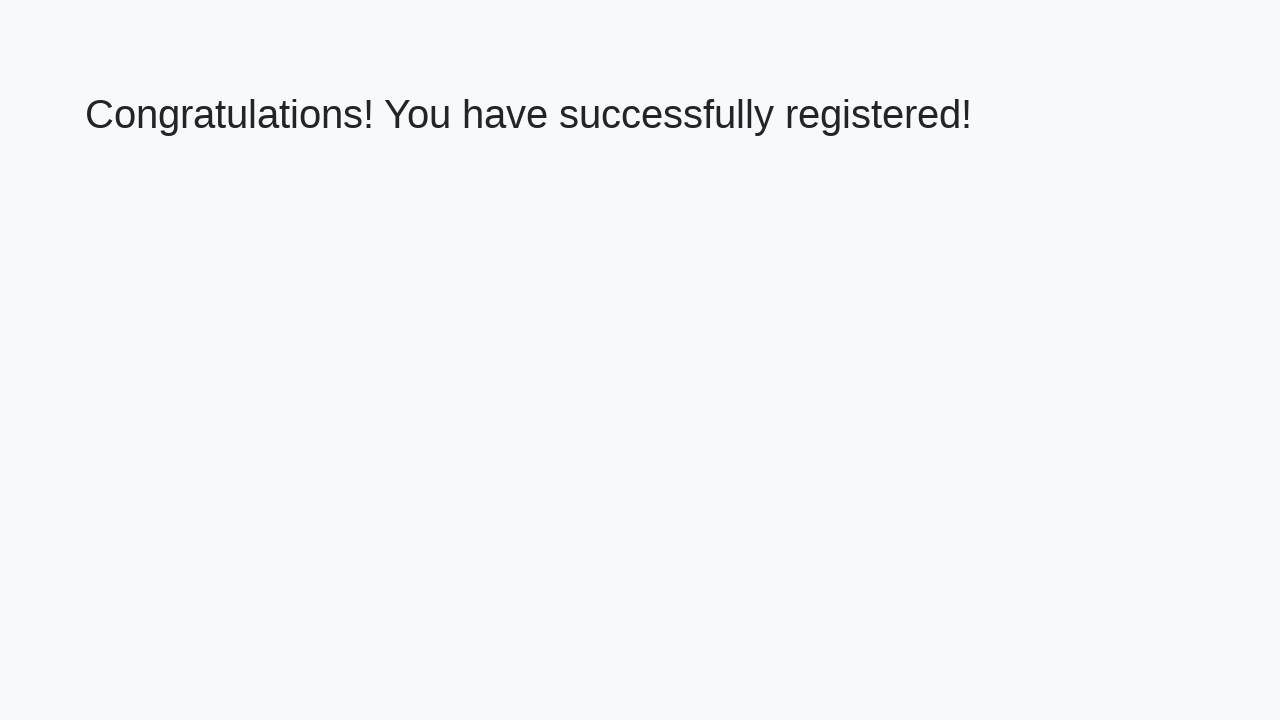

Waited for success message heading to load
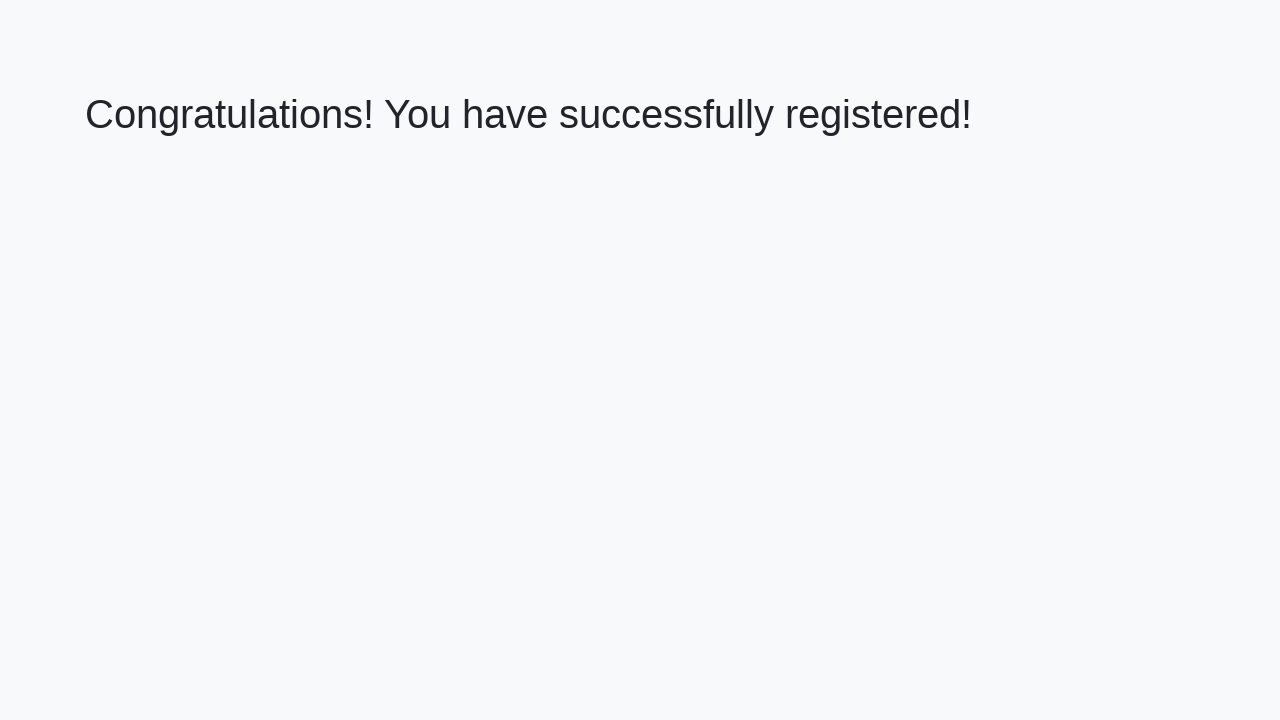

Retrieved success message text
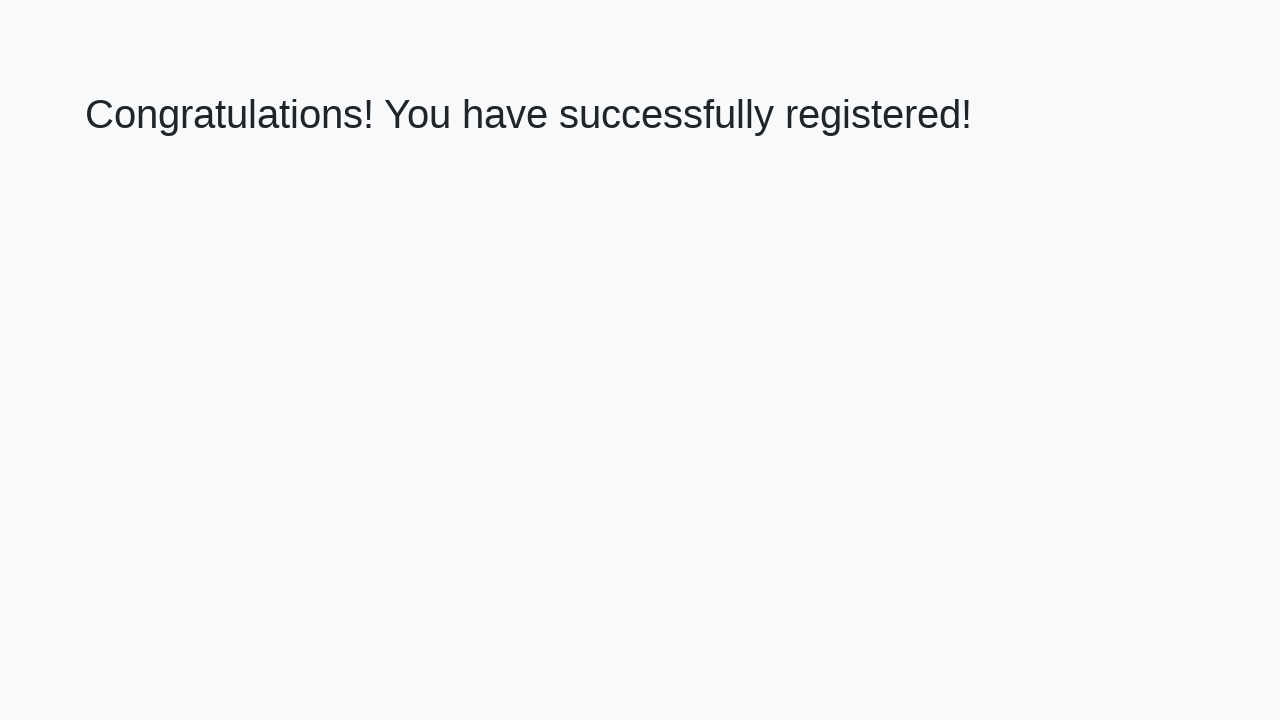

Verified success message: 'Congratulations! You have successfully registered!'
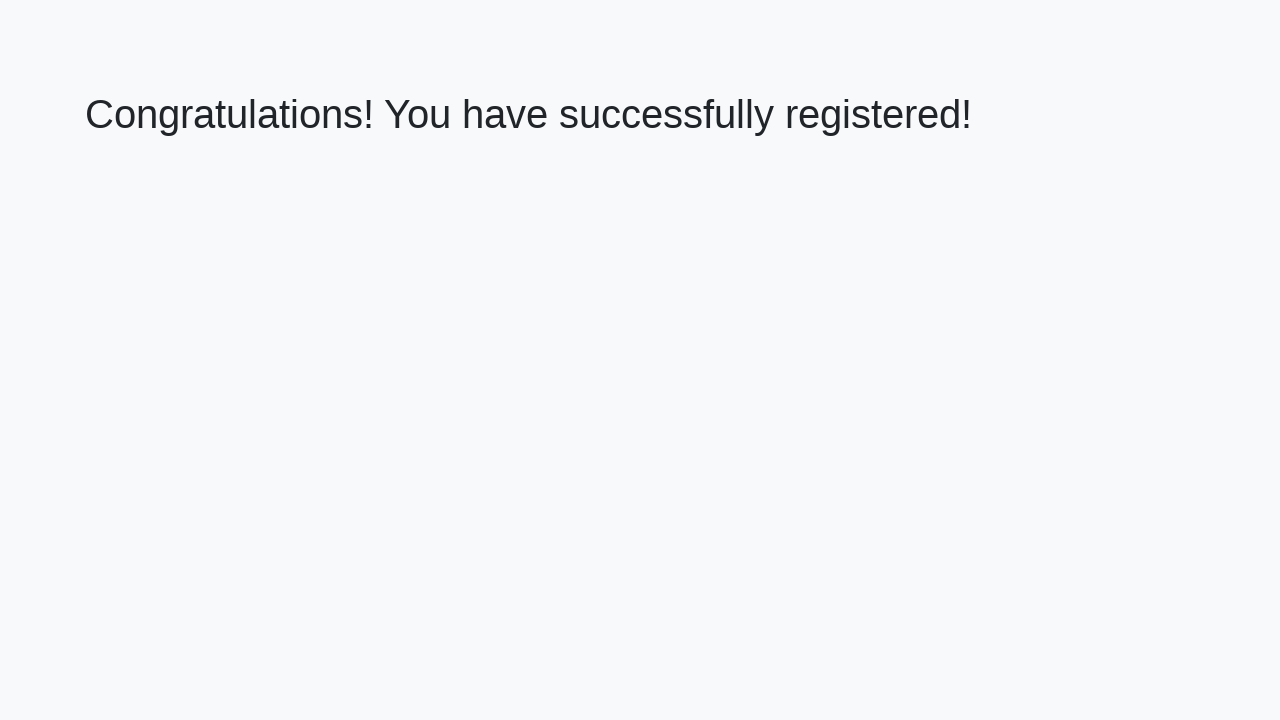

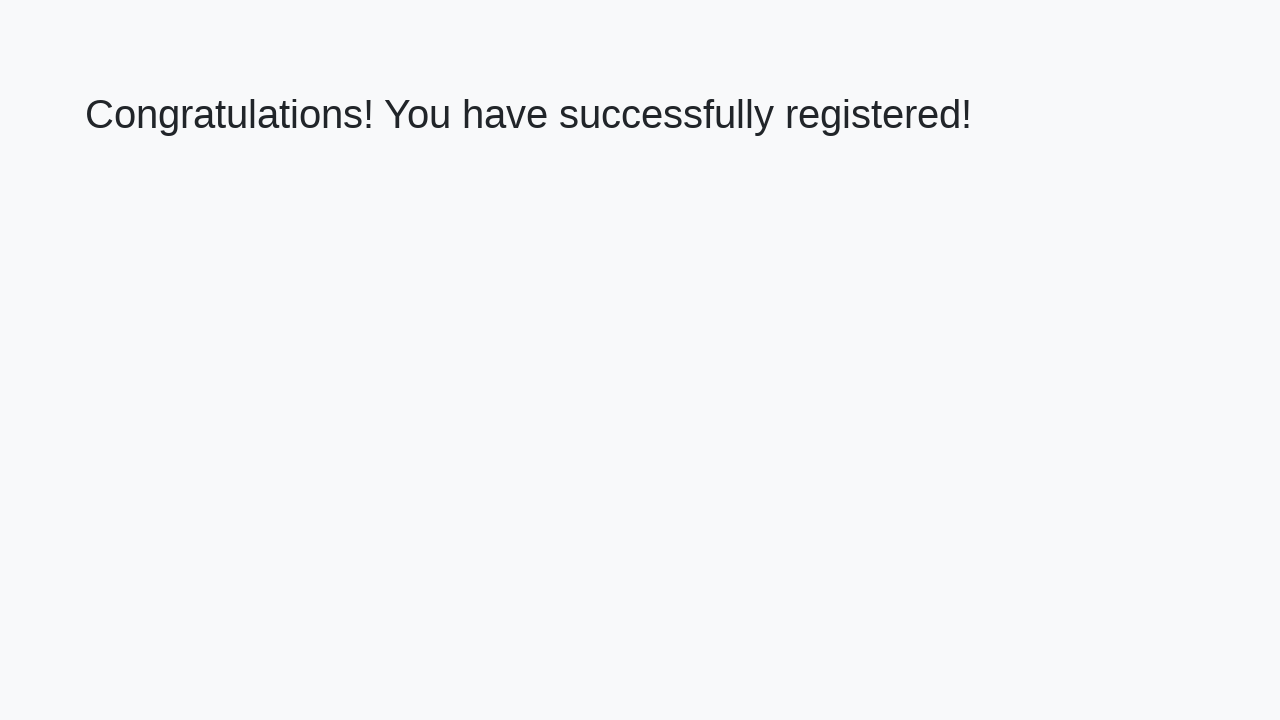